Tests dynamic controls functionality by clicking enable/disable buttons and verifying the textbox state changes and appropriate messages are displayed

Starting URL: https://the-internet.herokuapp.com/dynamic_controls

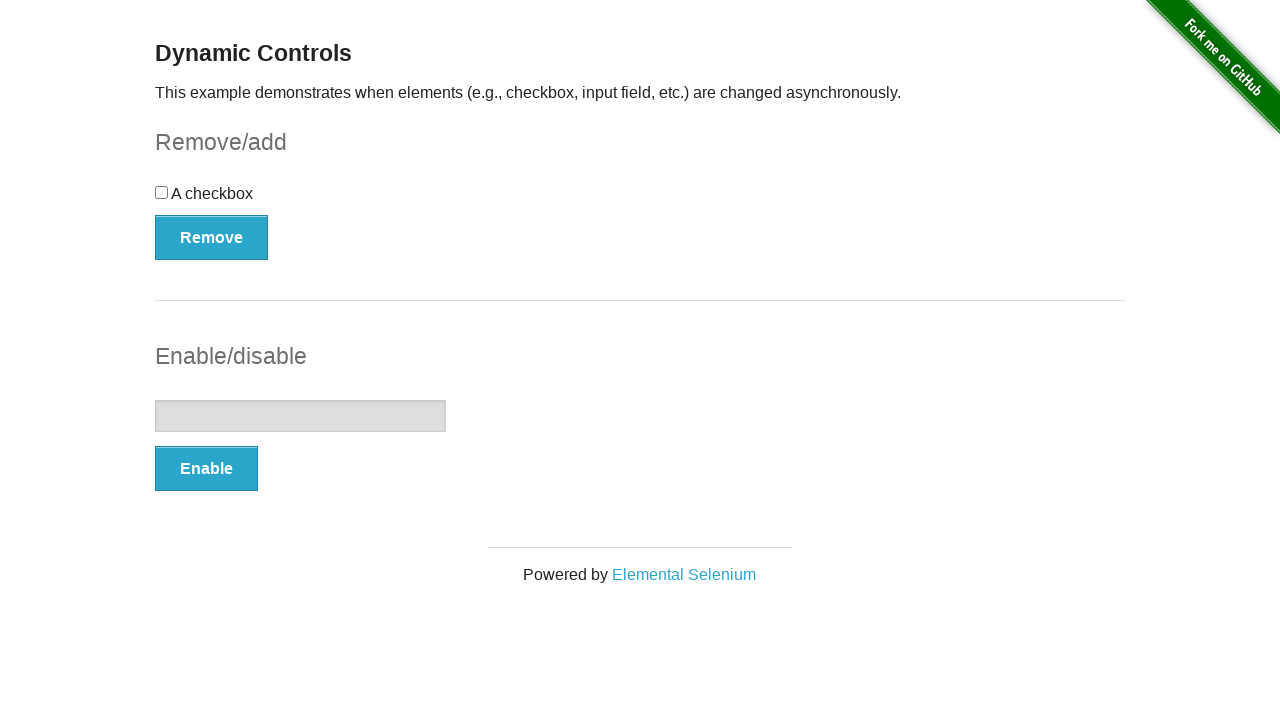

Clicked enable button to enable dynamic control at (206, 469) on xpath=//button[@onclick='swapInput()']
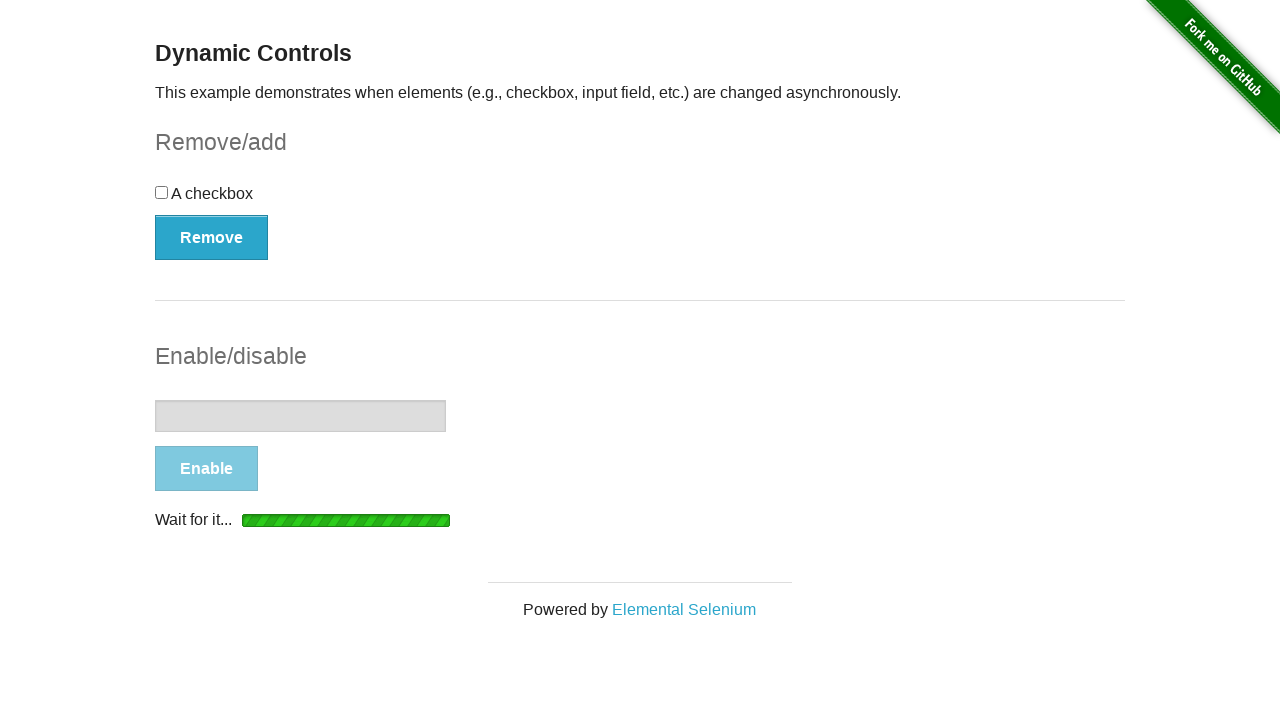

Waited for and found the message element
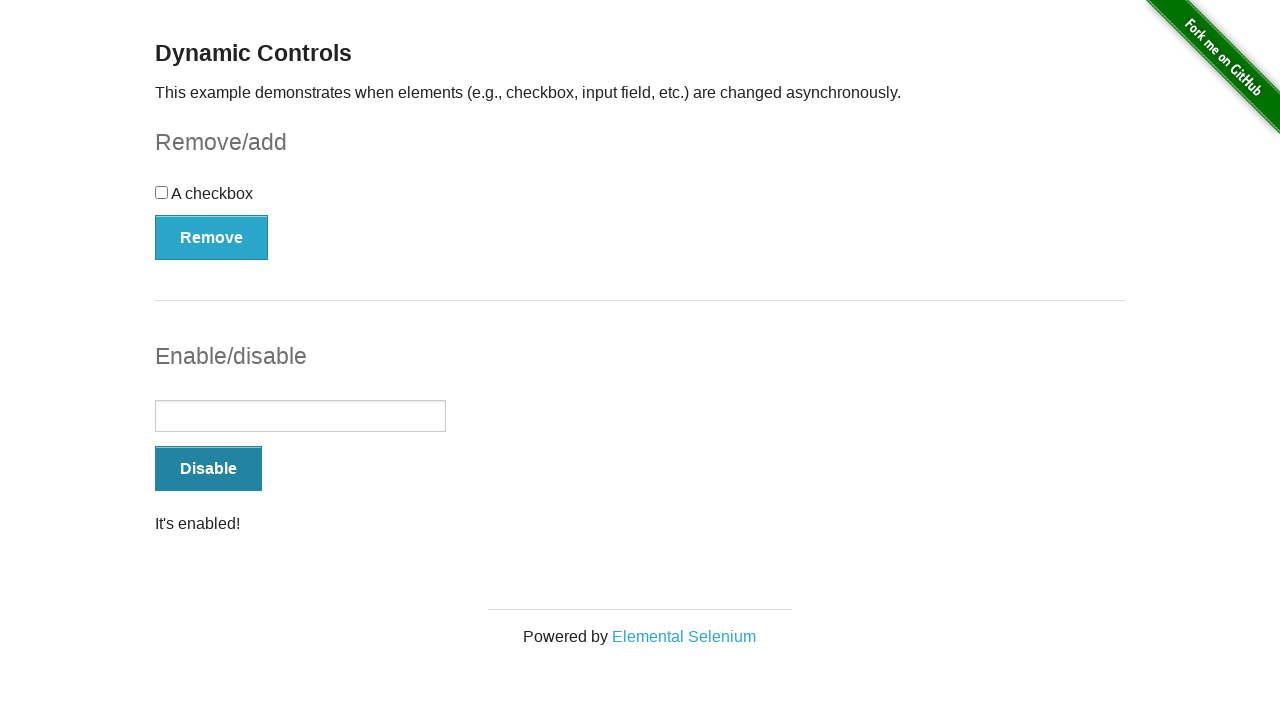

Verified 'It's enabled!' message is displayed
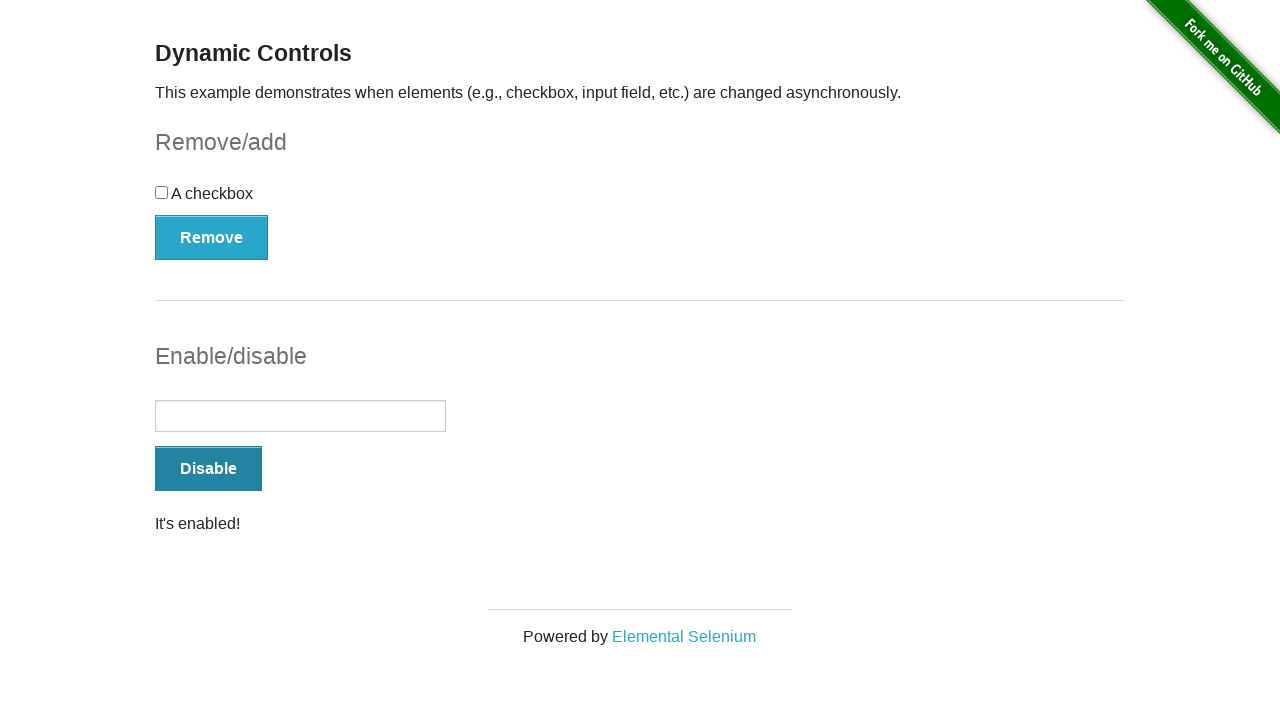

Located the textbox element
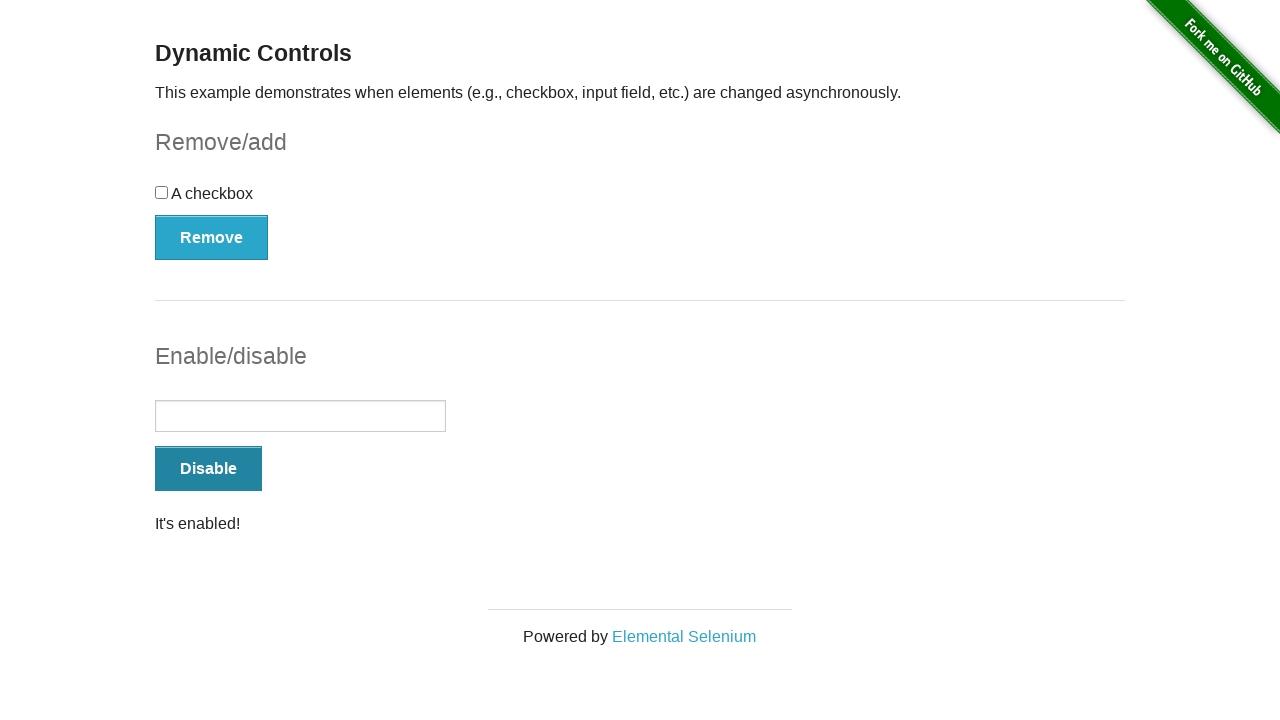

Verified textbox is enabled and interactive
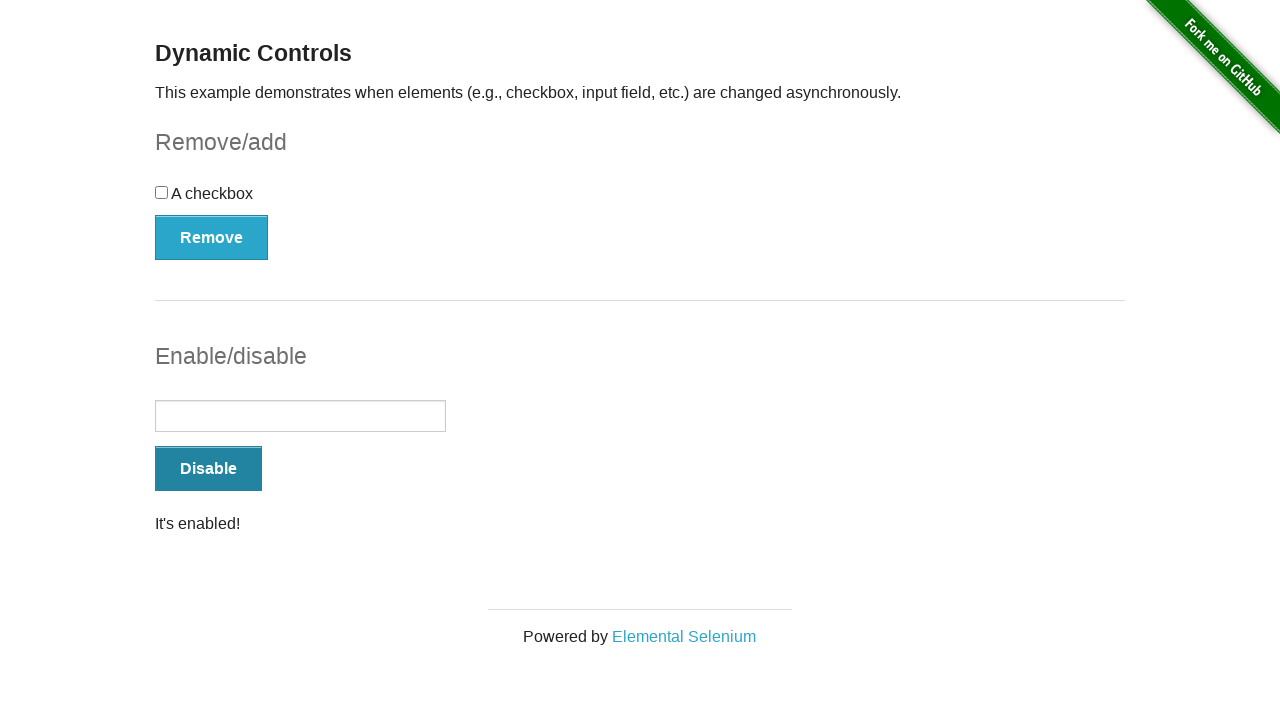

Clicked disable button to disable dynamic control at (208, 469) on xpath=//button[@onclick='swapInput()']
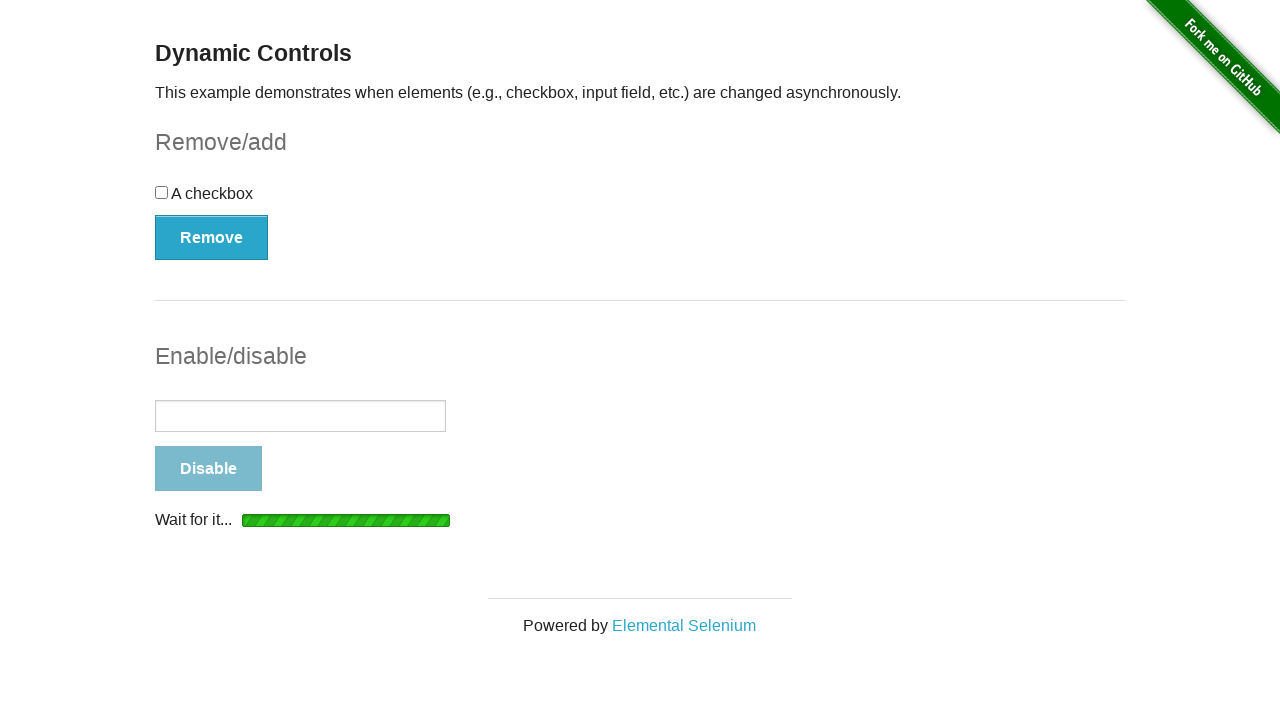

Waited for message element after disabling control
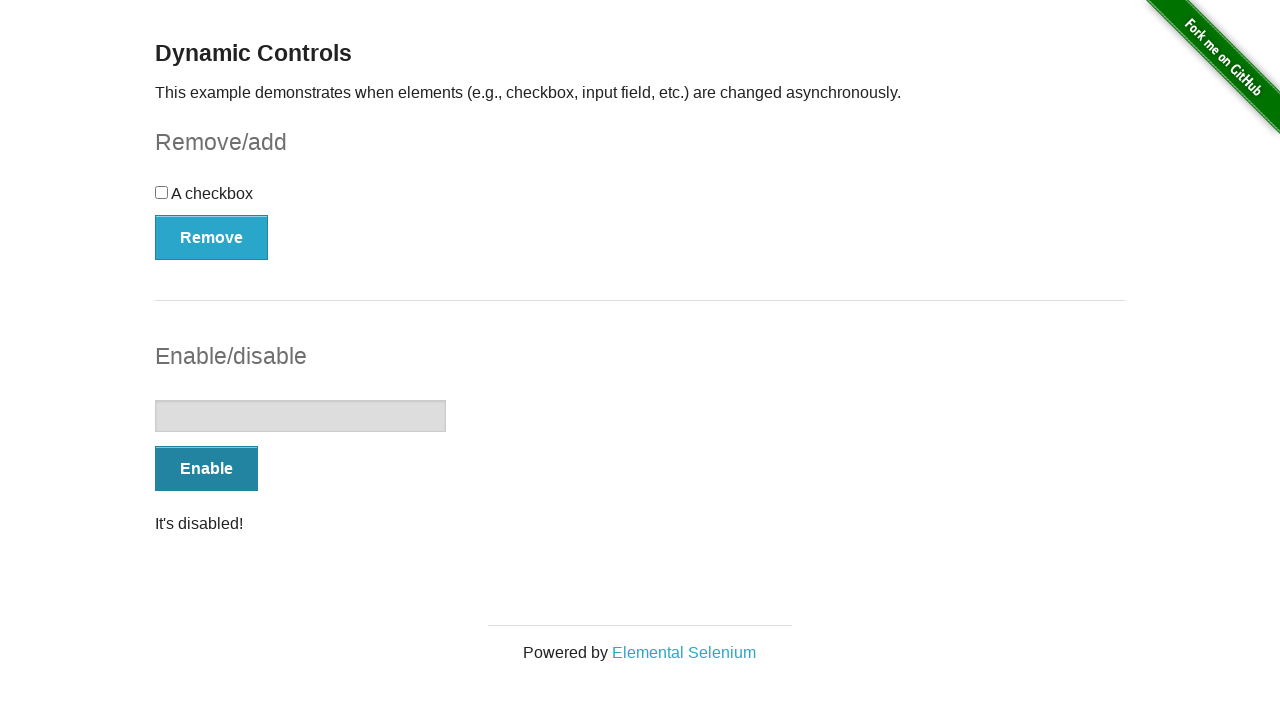

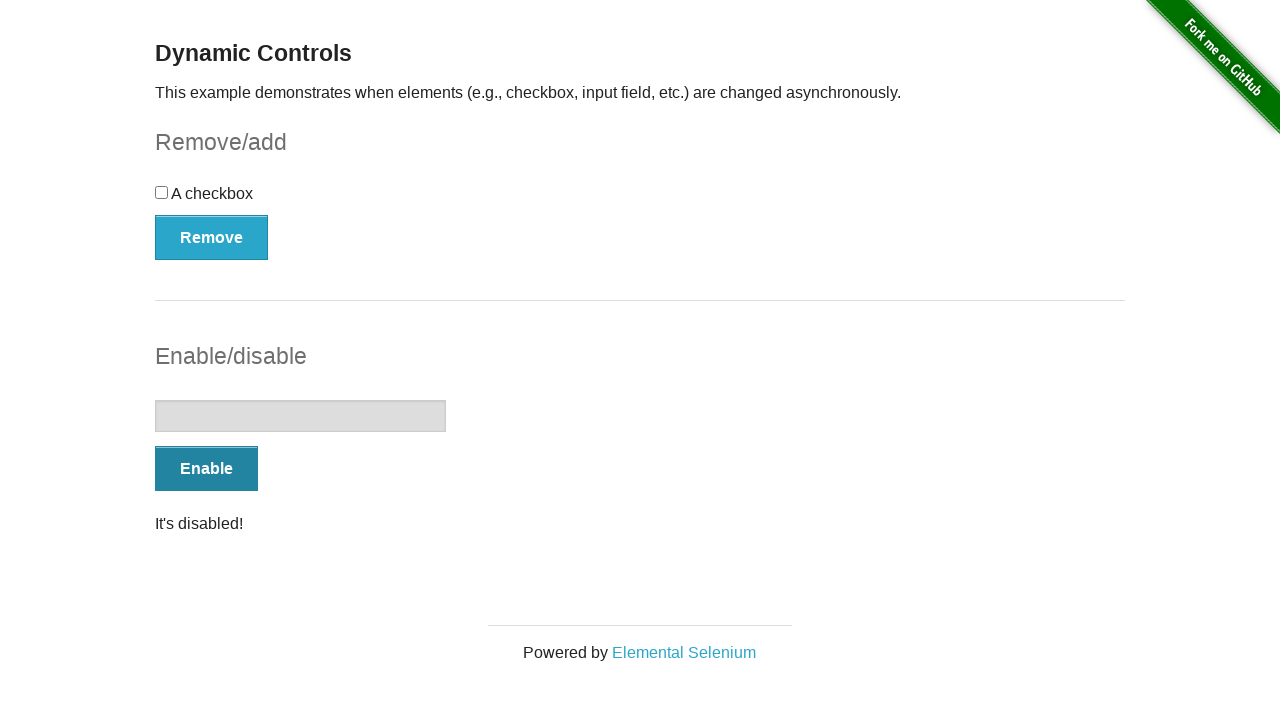